Checks the page title after navigating to the women's section

Starting URL: https://www.limeroad.com/

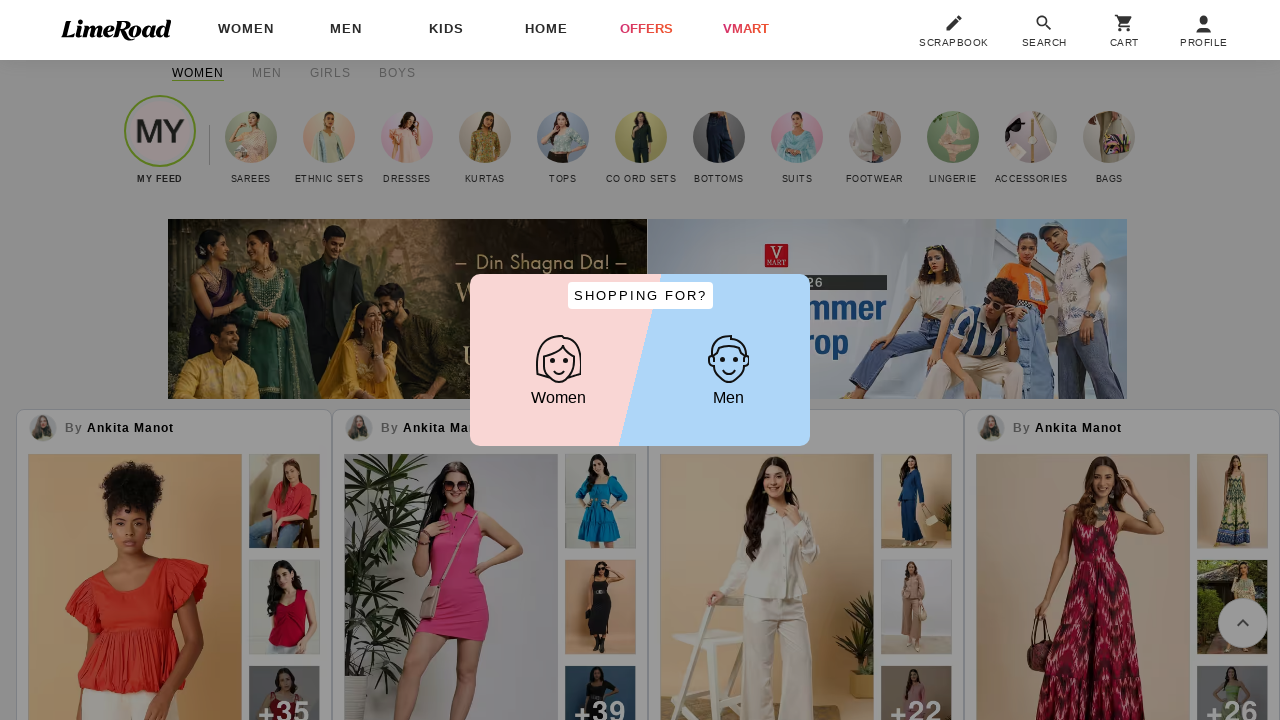

Clicked on Women button to navigate to women's section at (558, 371) on #shopWomen
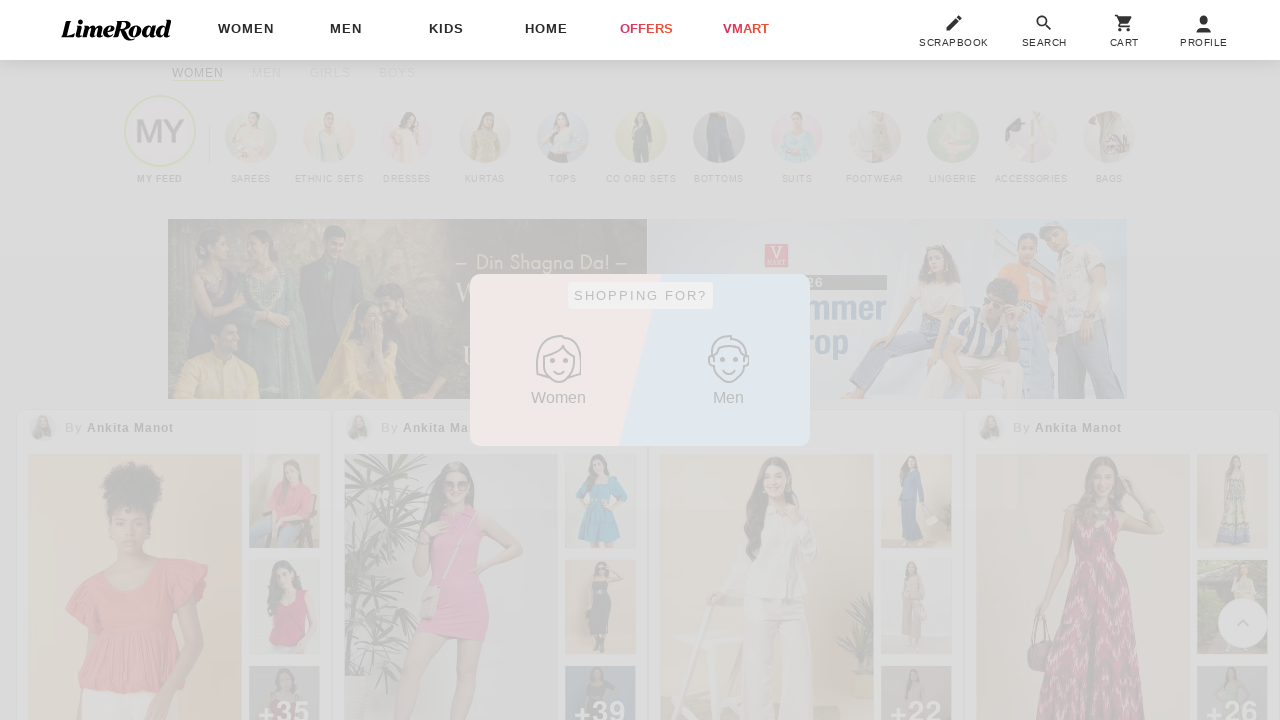

Retrieved page title: 'Online Shopping Site - Shop Men & Women Fashion Online in India'
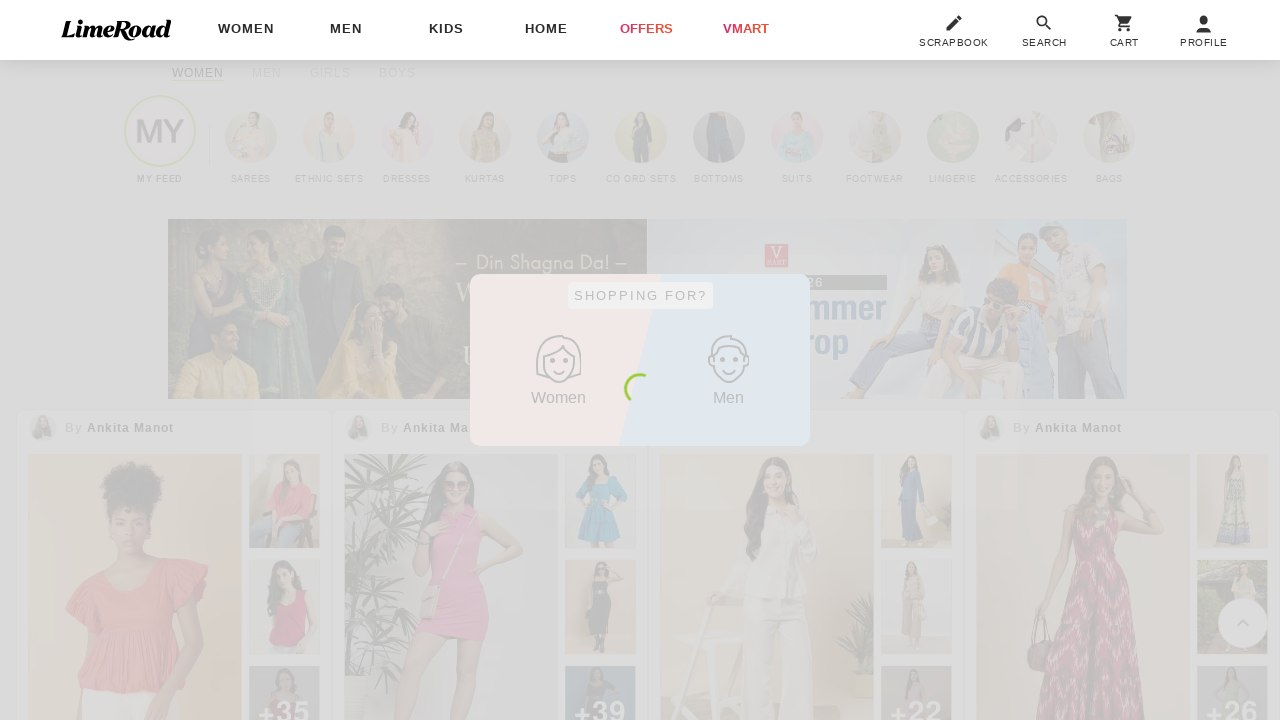

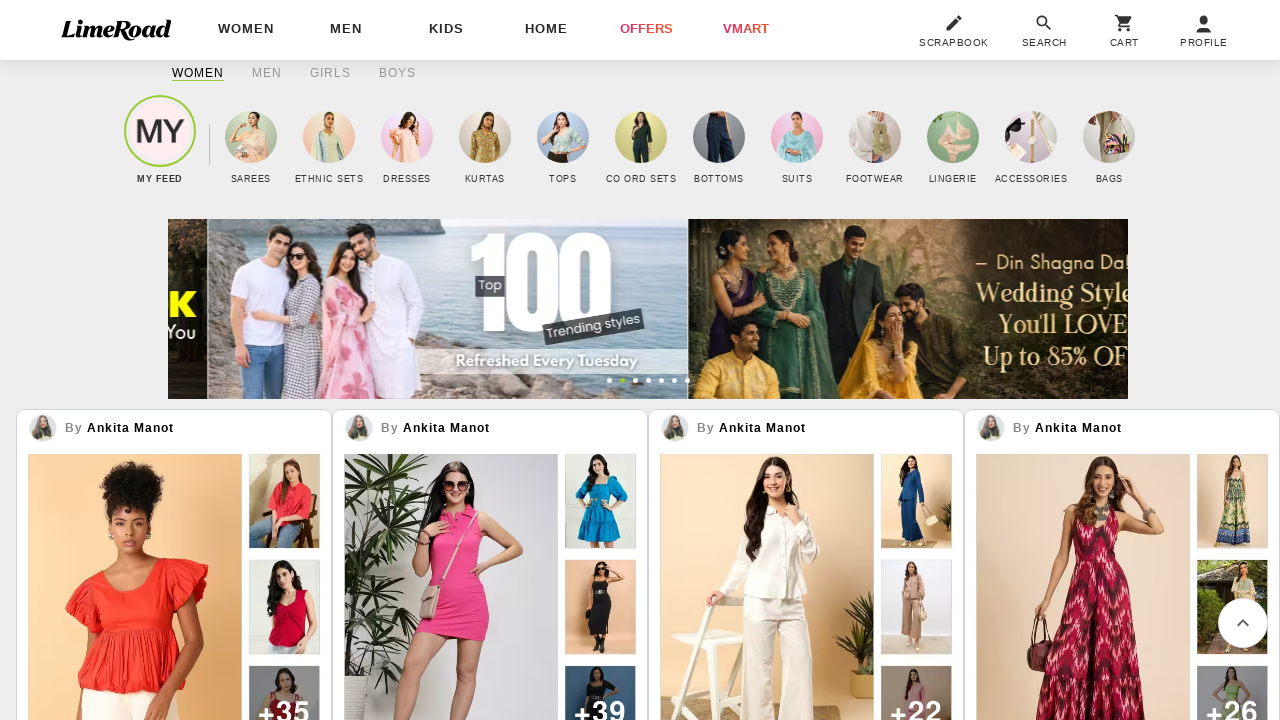